Tests browser navigation by going to a second URL and then using browser back to return to the original URL

Starting URL: https://the-internet.herokuapp.com/

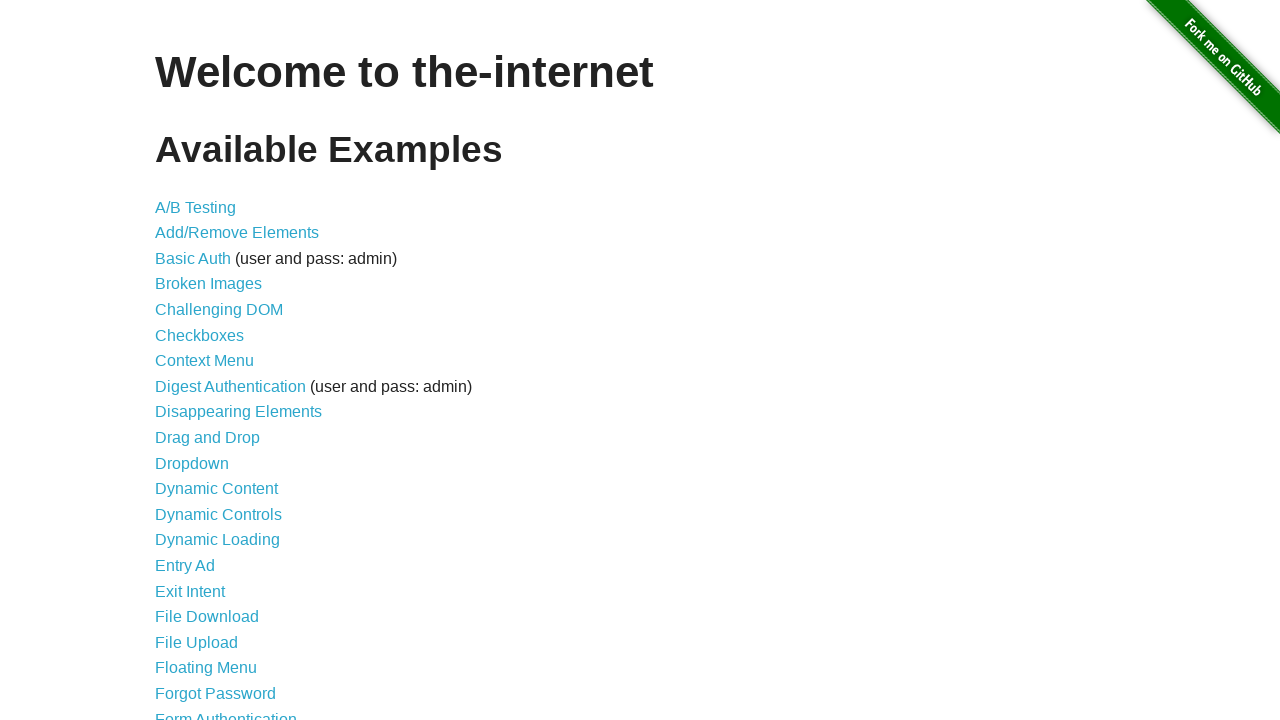

Navigated to GitHub URL
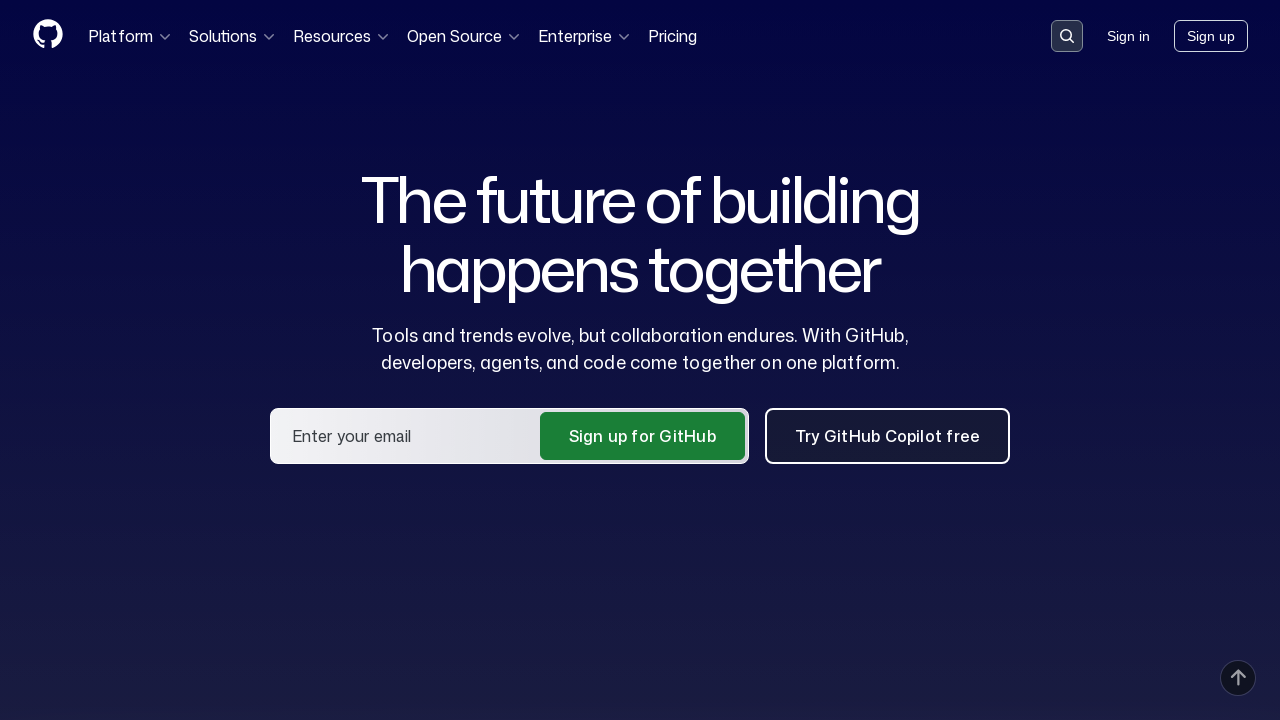

Navigated back to previous page
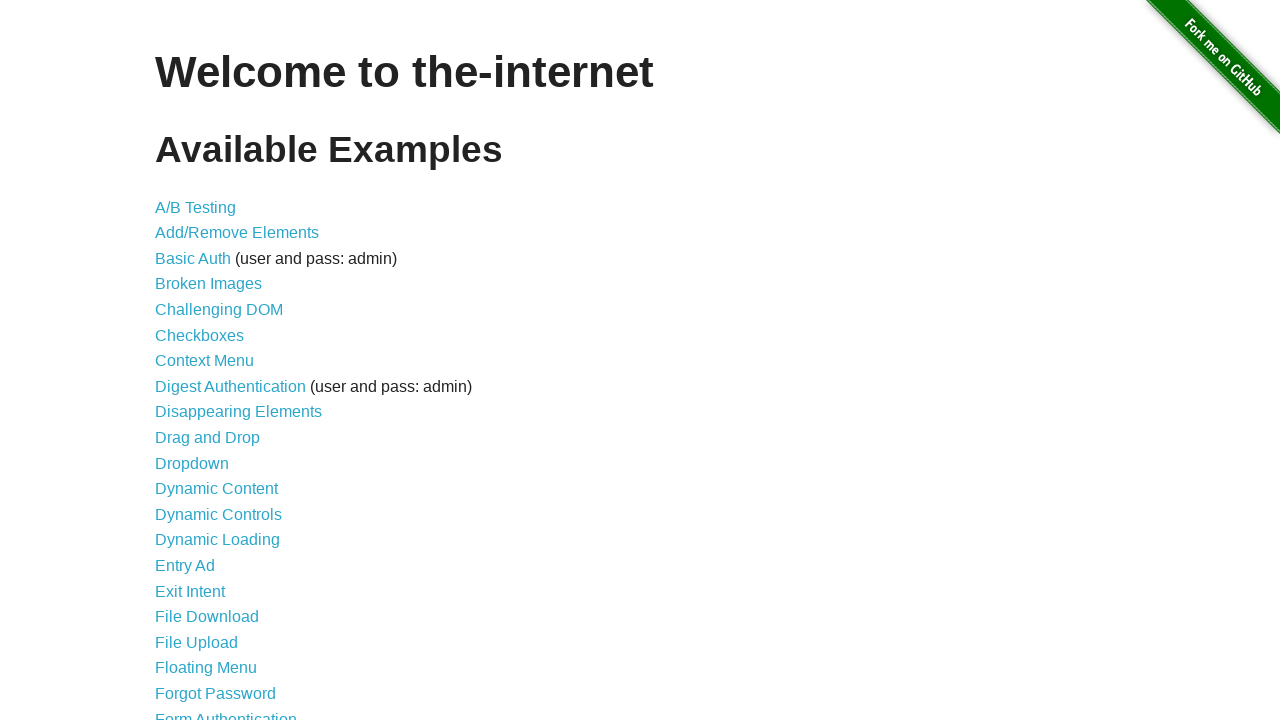

Waited for page to fully load
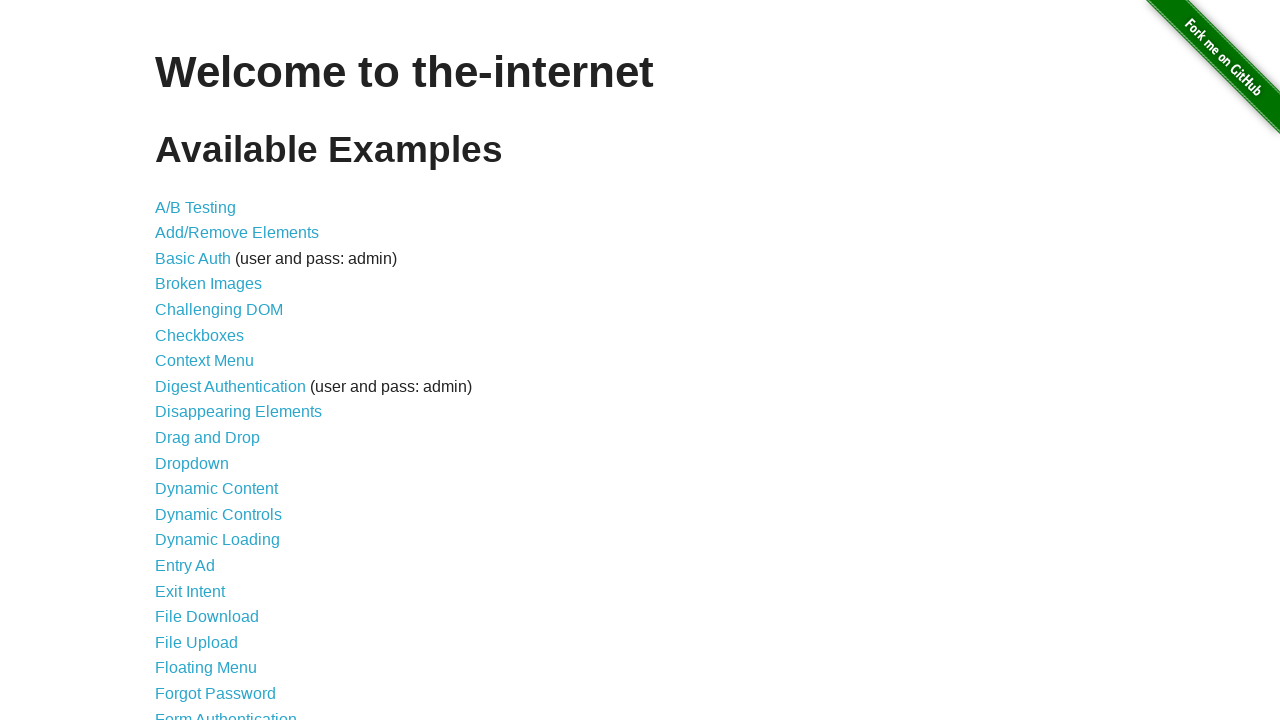

Verified we're back at the original URL (https://the-internet.herokuapp.com/)
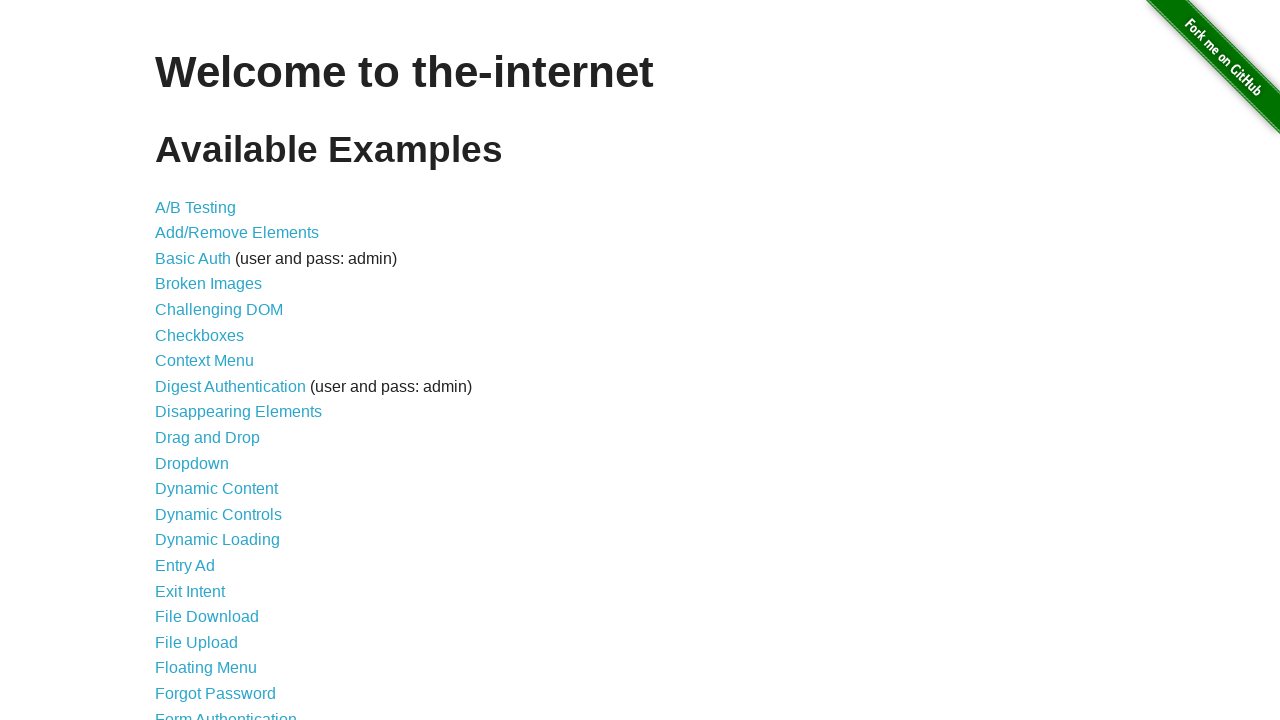

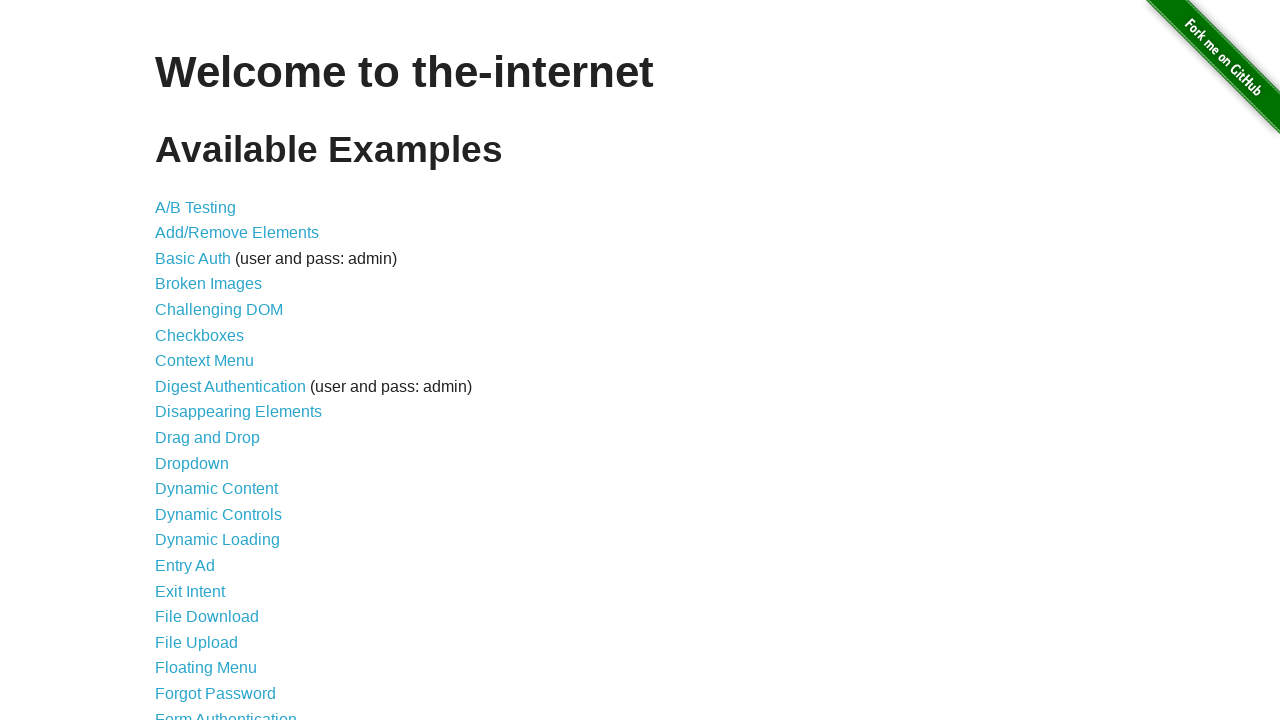